Tests autocomplete functionality by typing a partial country name "Ind", navigating through suggestions using arrow keys, and selecting an option with Enter key.

Starting URL: https://www.rahulshettyacademy.com/AutomationPractice

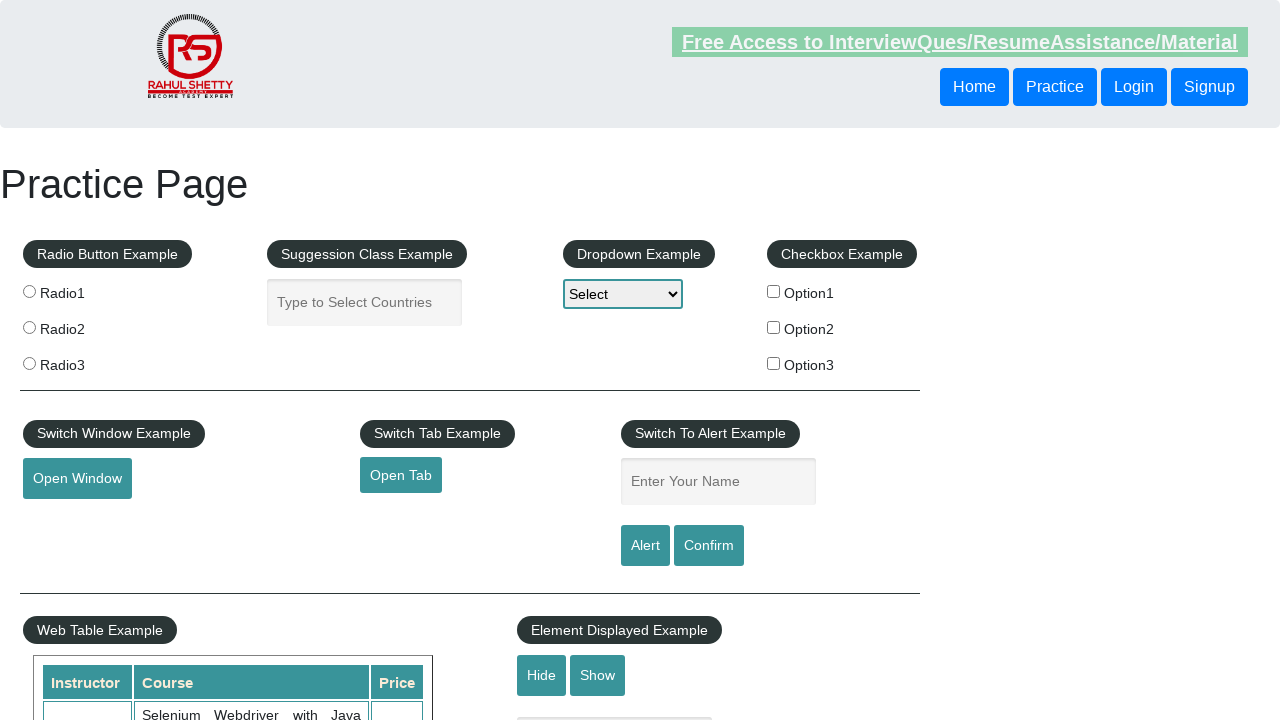

Filled autocomplete input field with partial country name 'Ind' on input.inputs.ui-autocomplete-input
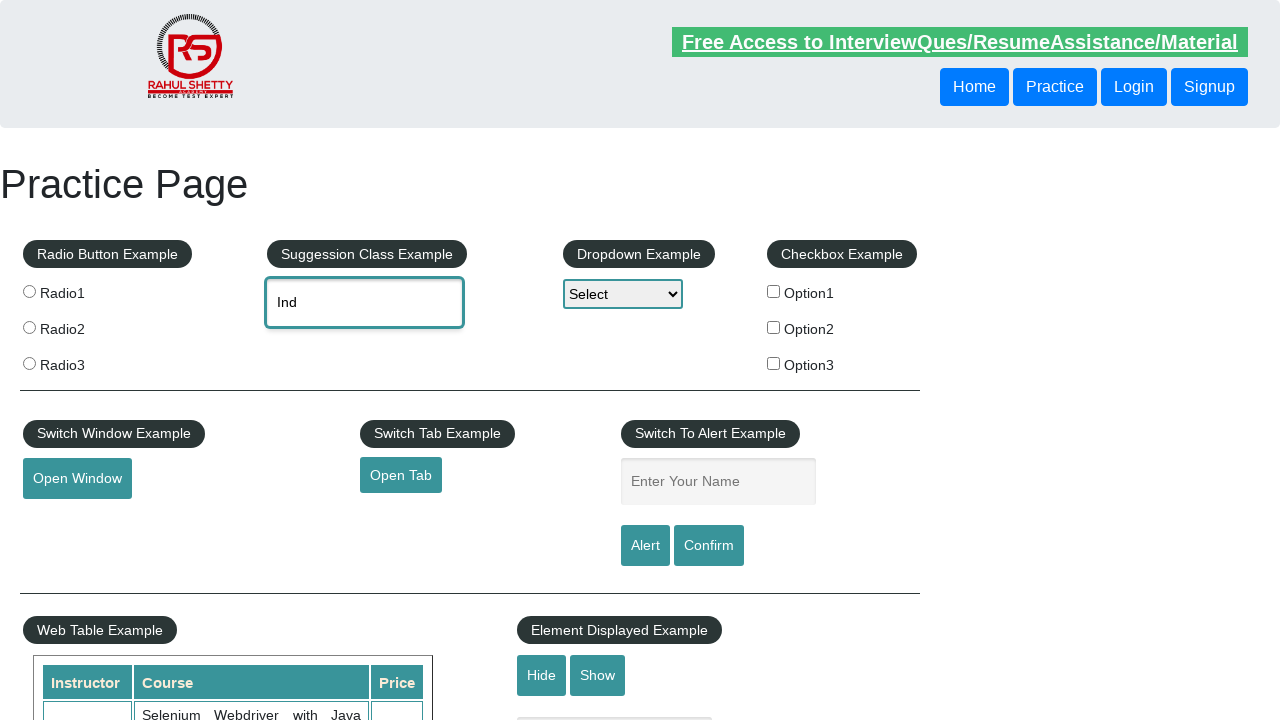

Waited 1 second for autocomplete suggestions to appear
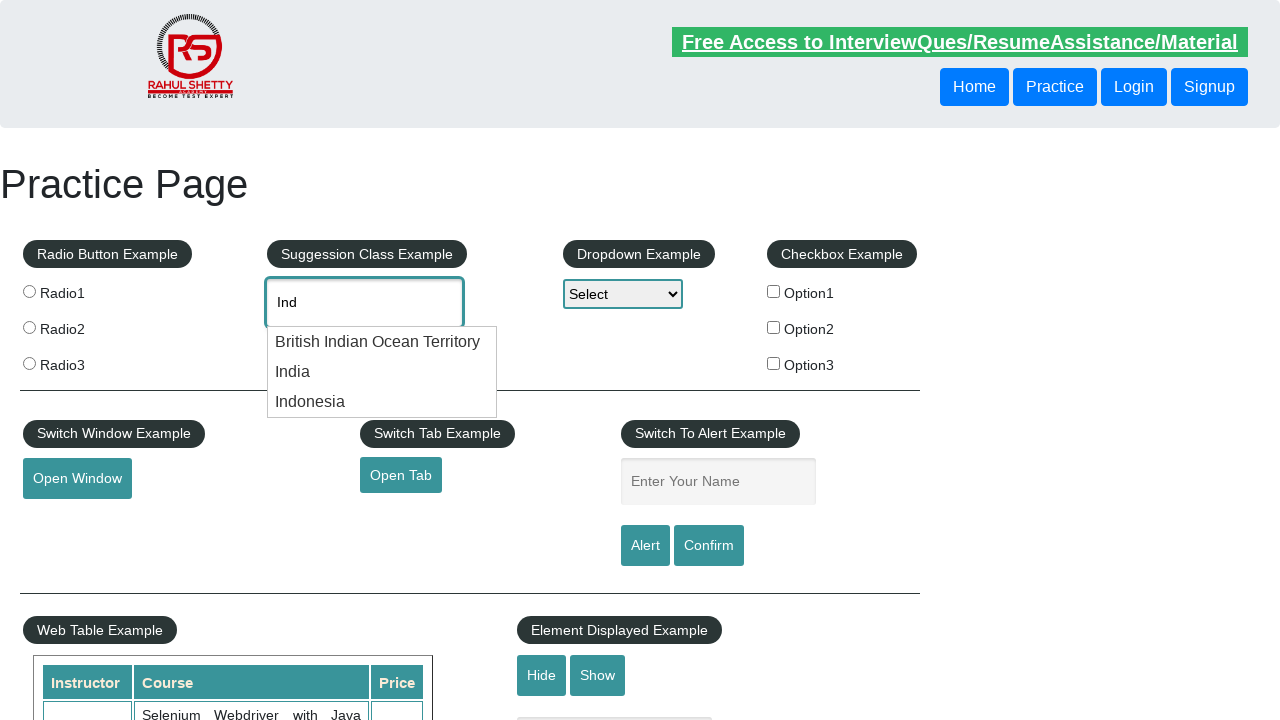

Pressed ArrowDown to navigate to first autocomplete suggestion on #autocomplete
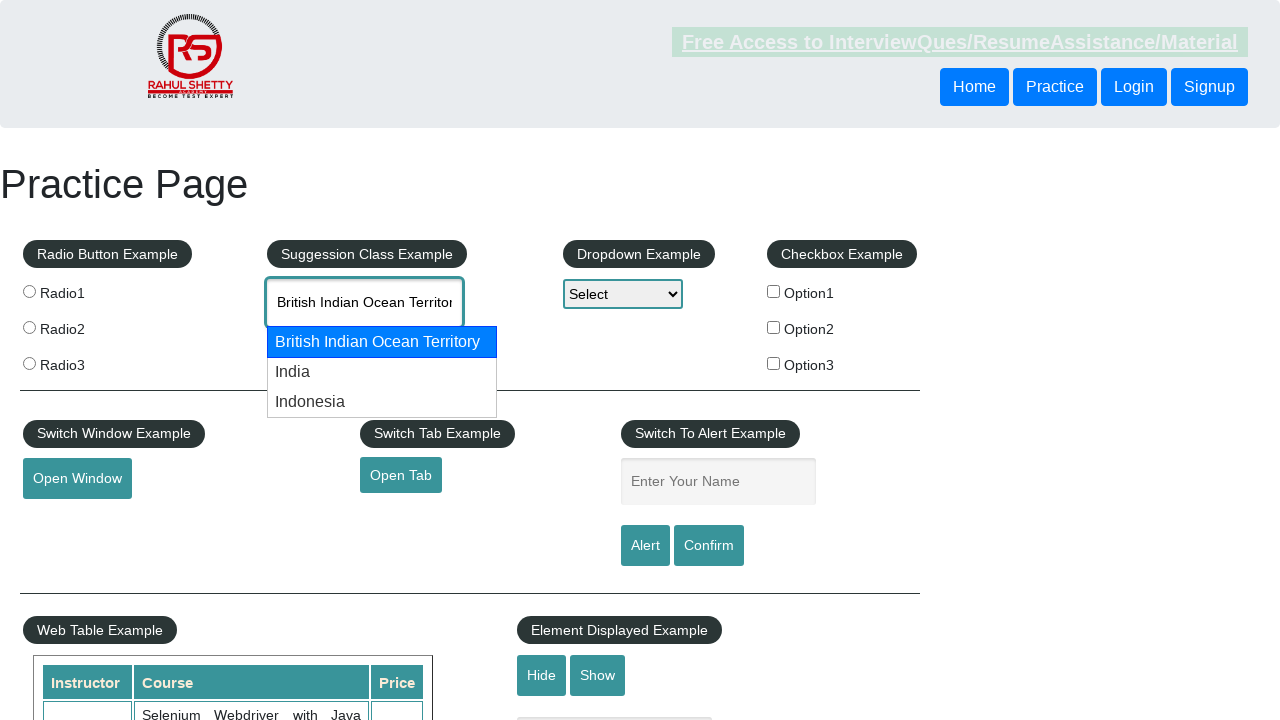

Pressed ArrowDown to navigate to second autocomplete suggestion on #autocomplete
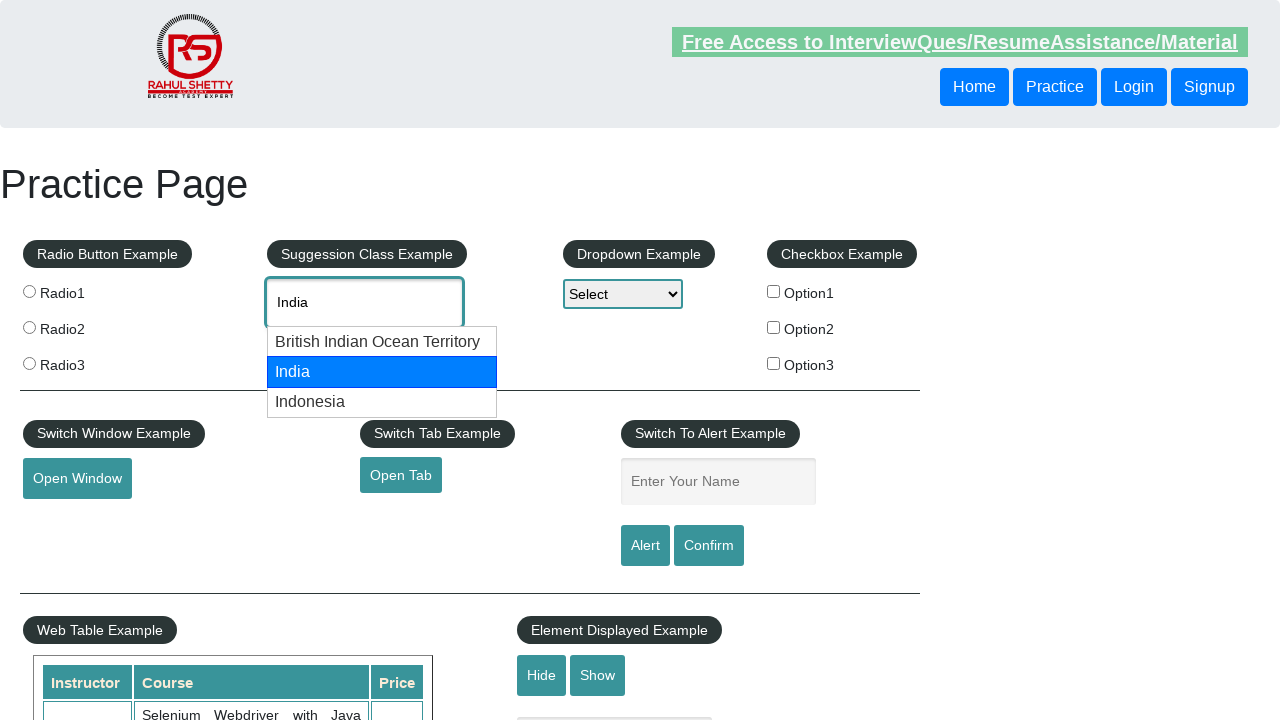

Pressed Enter to select the highlighted autocomplete option on #autocomplete
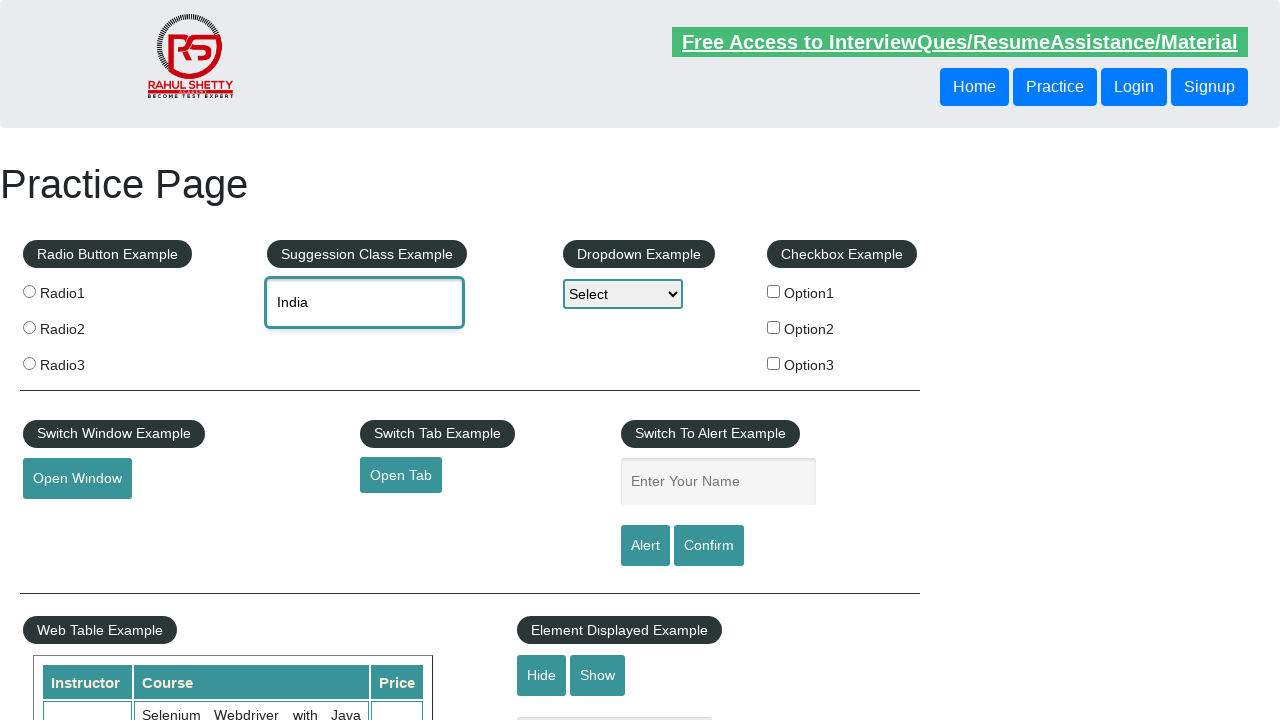

Clicked on the autocomplete input field to verify selection at (365, 302) on input.inputs.ui-autocomplete-input
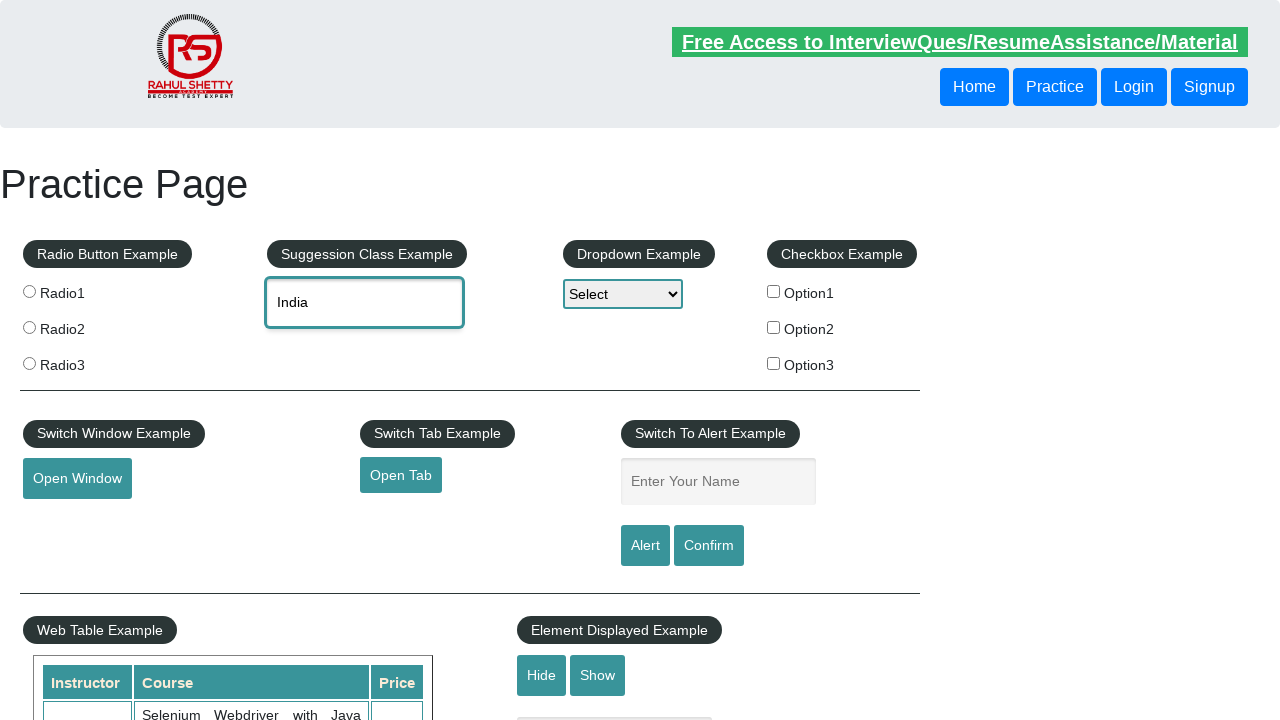

Retrieved selected value from autocomplete field: 'None'
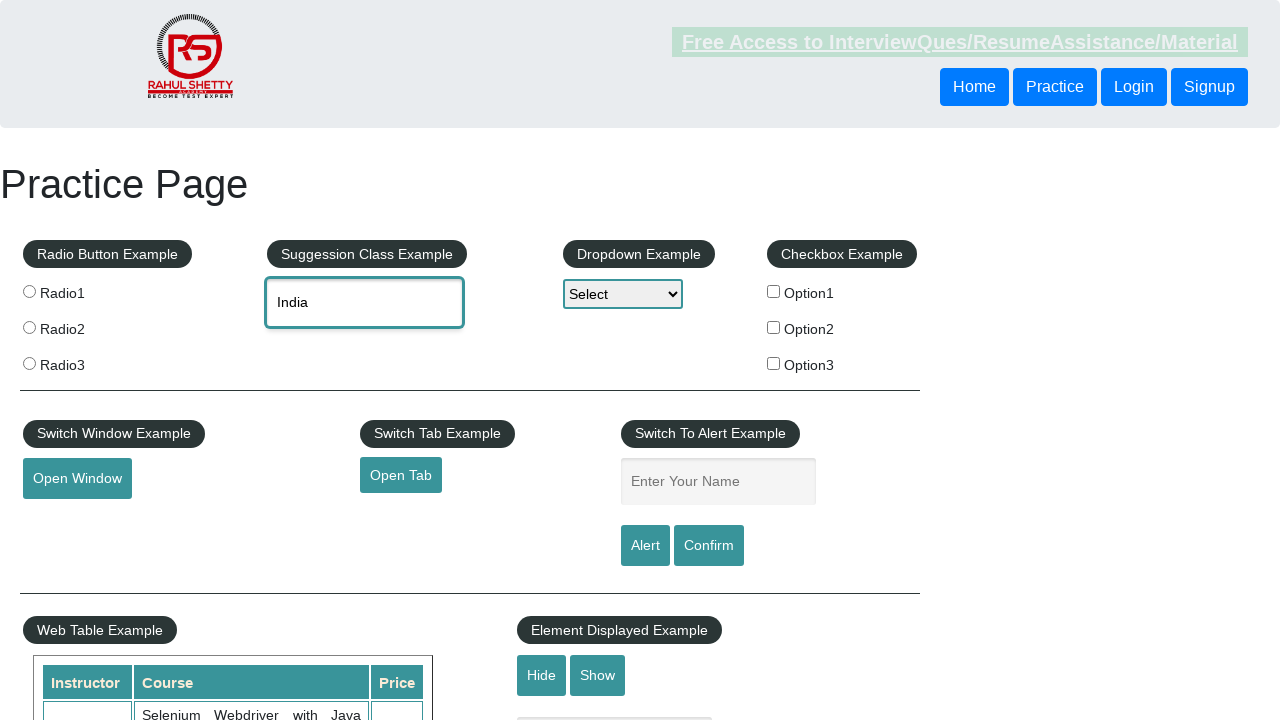

Printed selected value: 'None'
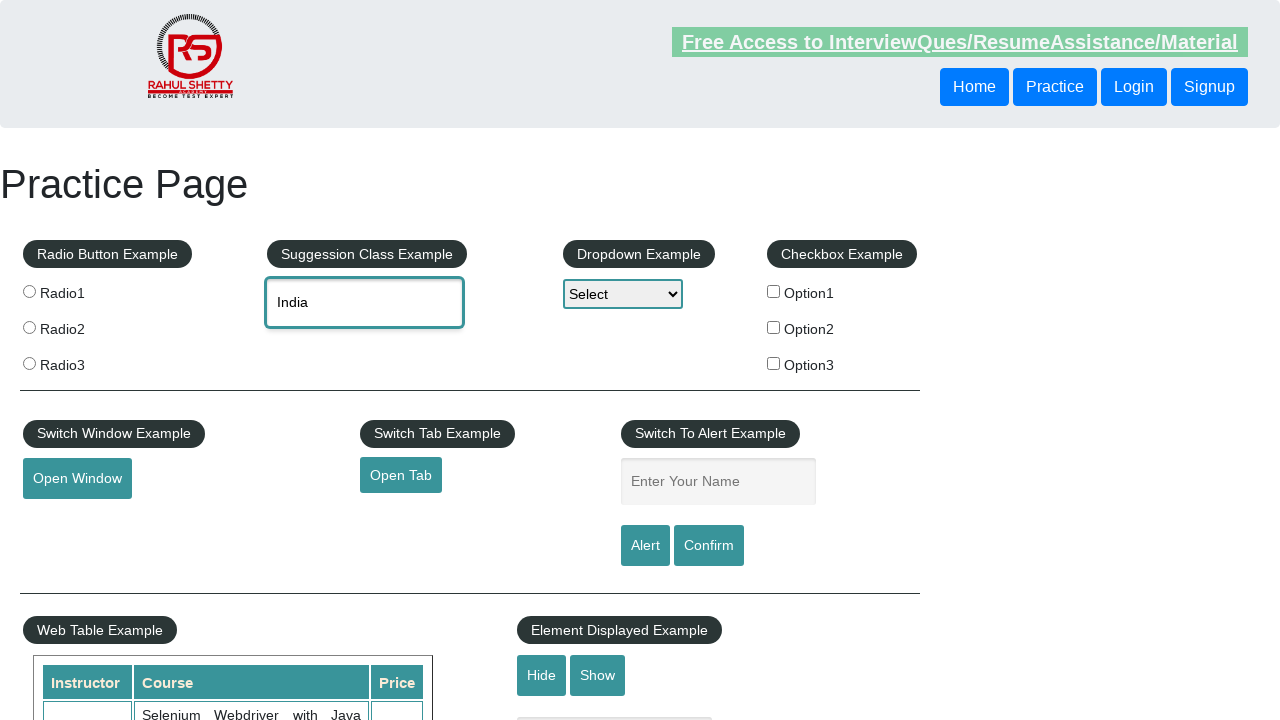

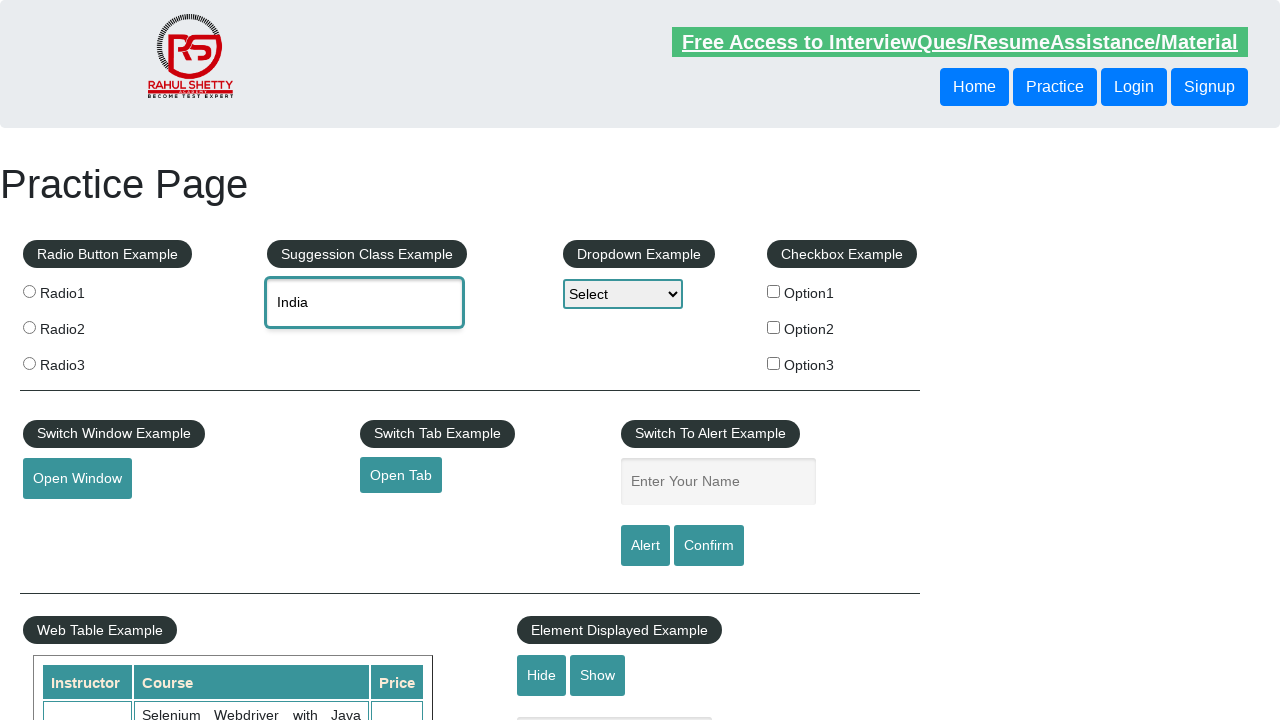